Tests working with multiple browser windows using a more resilient approach by storing window handles before and after clicking the link, then switching between windows to verify their titles.

Starting URL: https://the-internet.herokuapp.com/windows

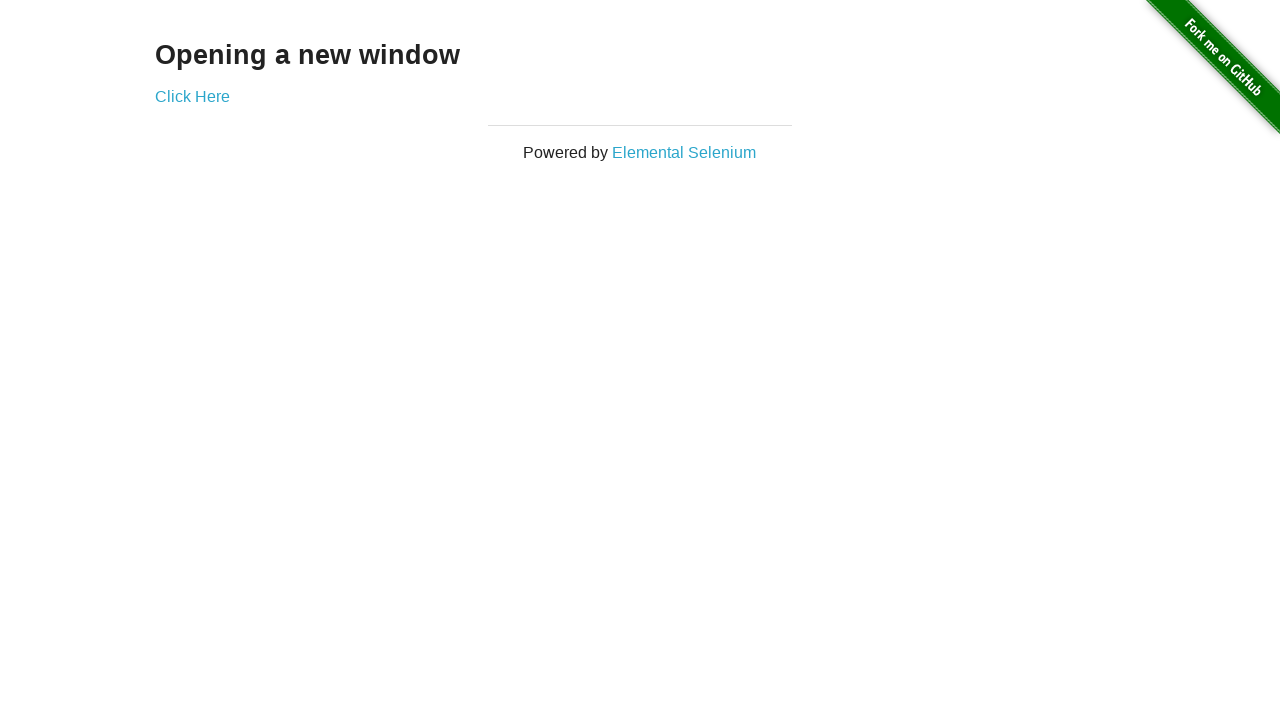

Clicked link to open new window at (192, 96) on .example a
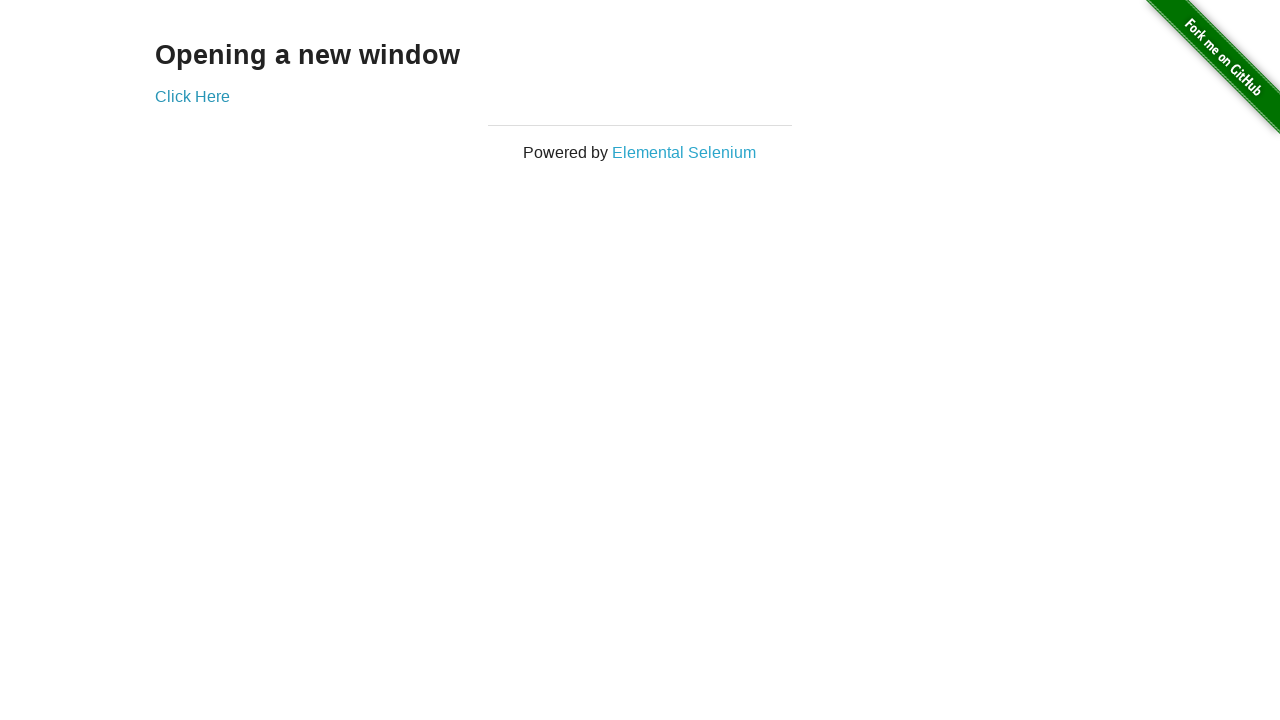

Verified original window title is 'The Internet'
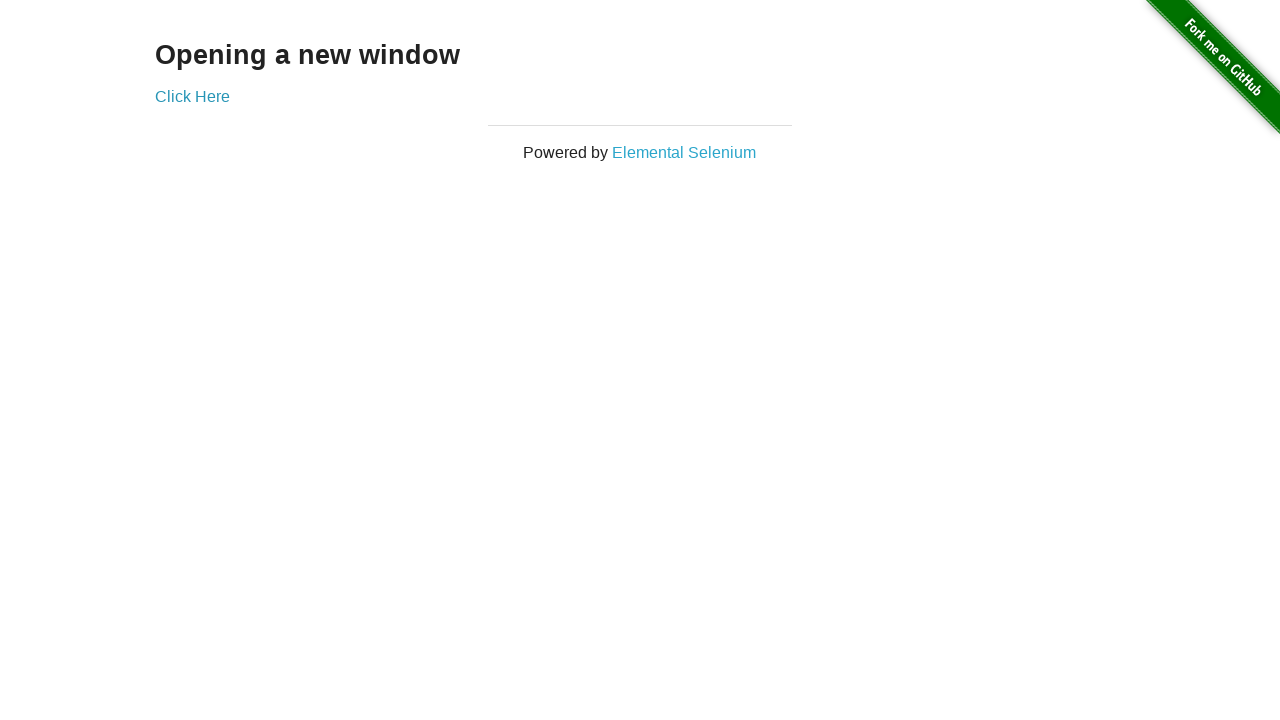

New page loaded and ready
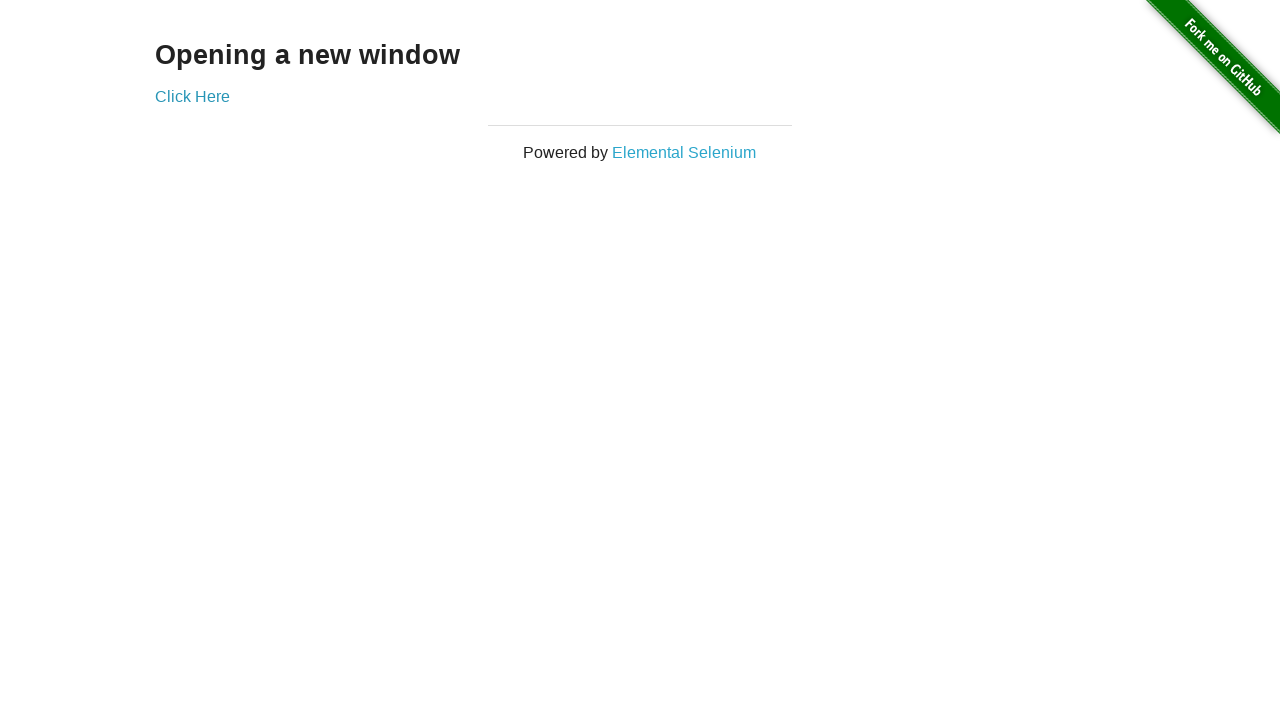

Verified new window title is 'New Window'
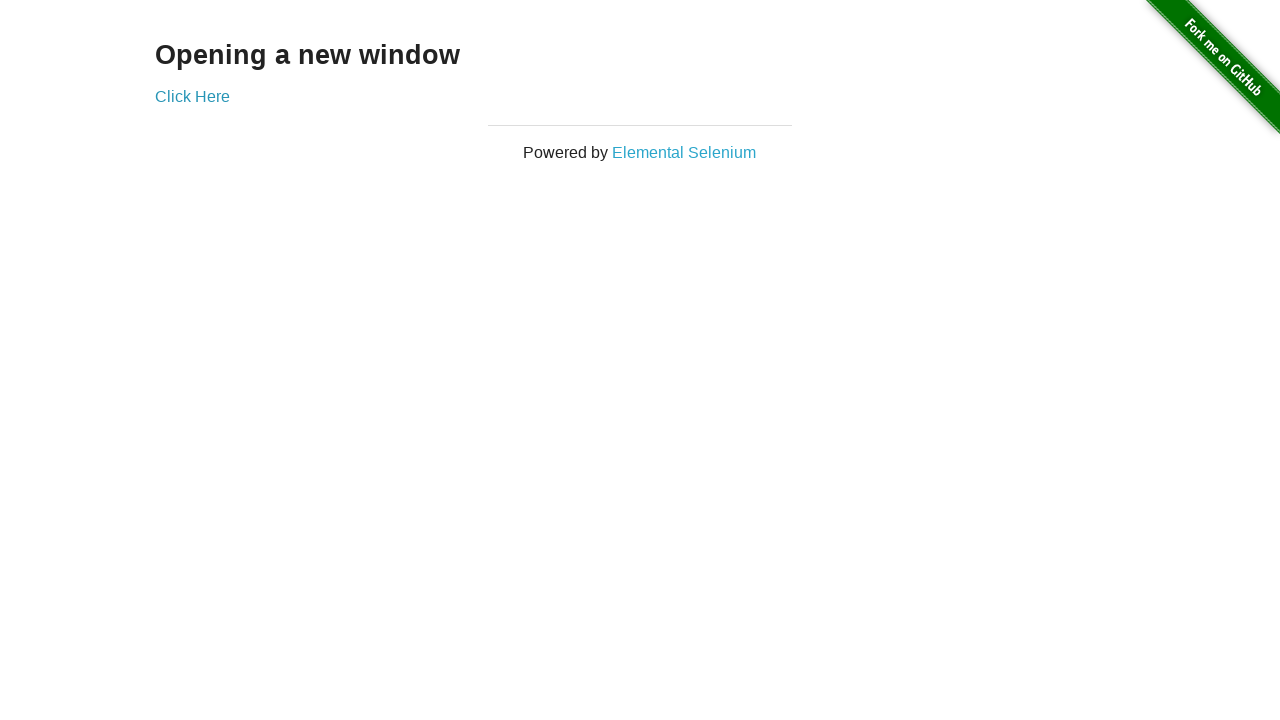

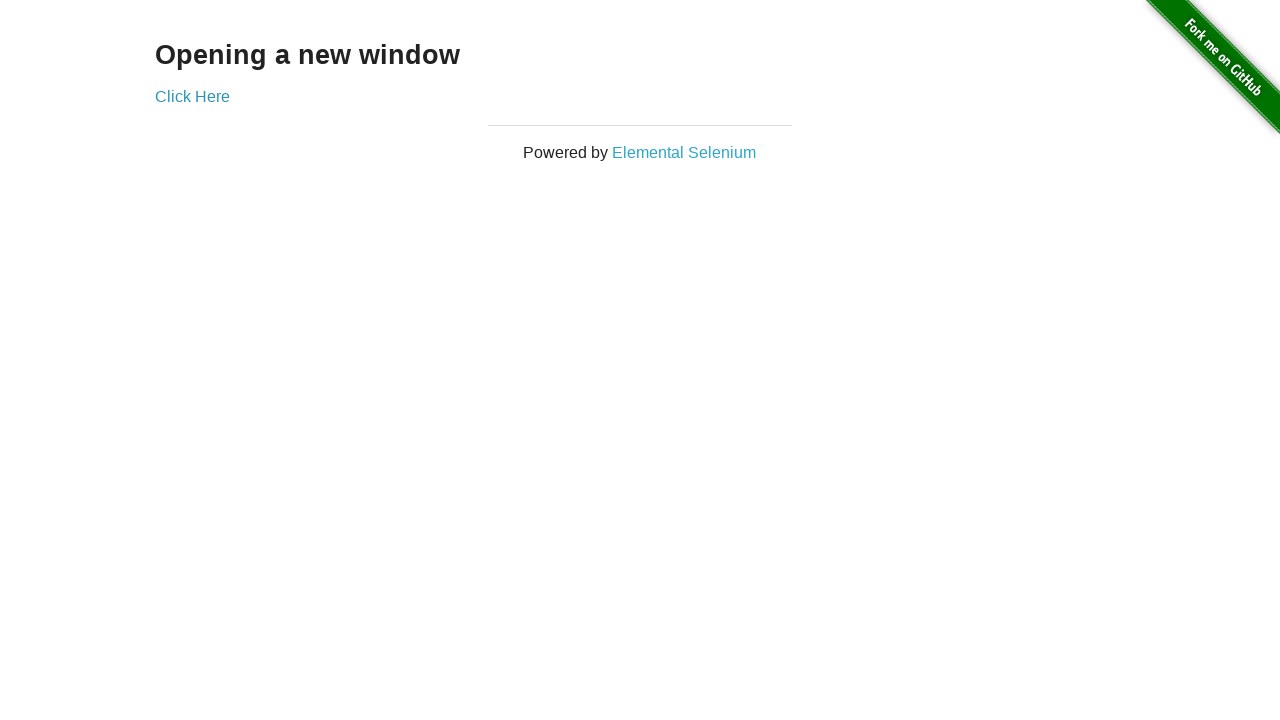